Tests clearing completed todos using the Clear Completed button

Starting URL: https://todomvc.com/examples/react/dist/

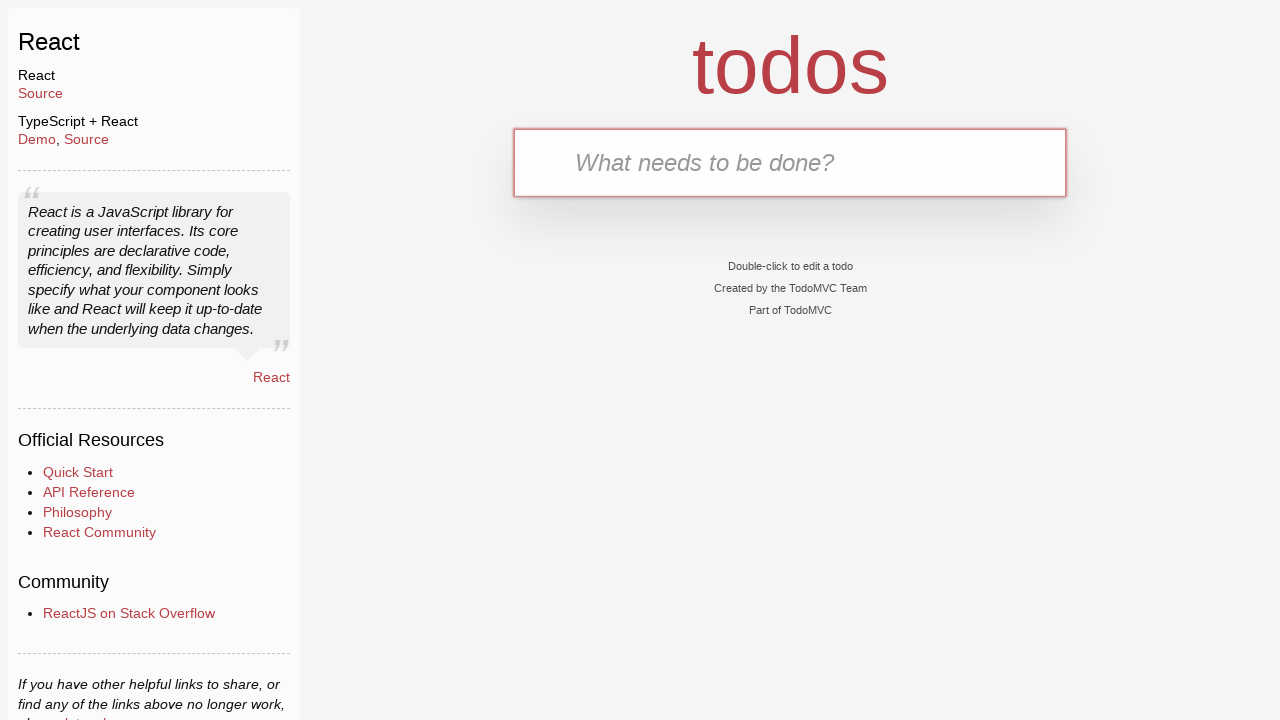

Filled input field with 'TICKET:New Feature- TEST1' on input.new-todo
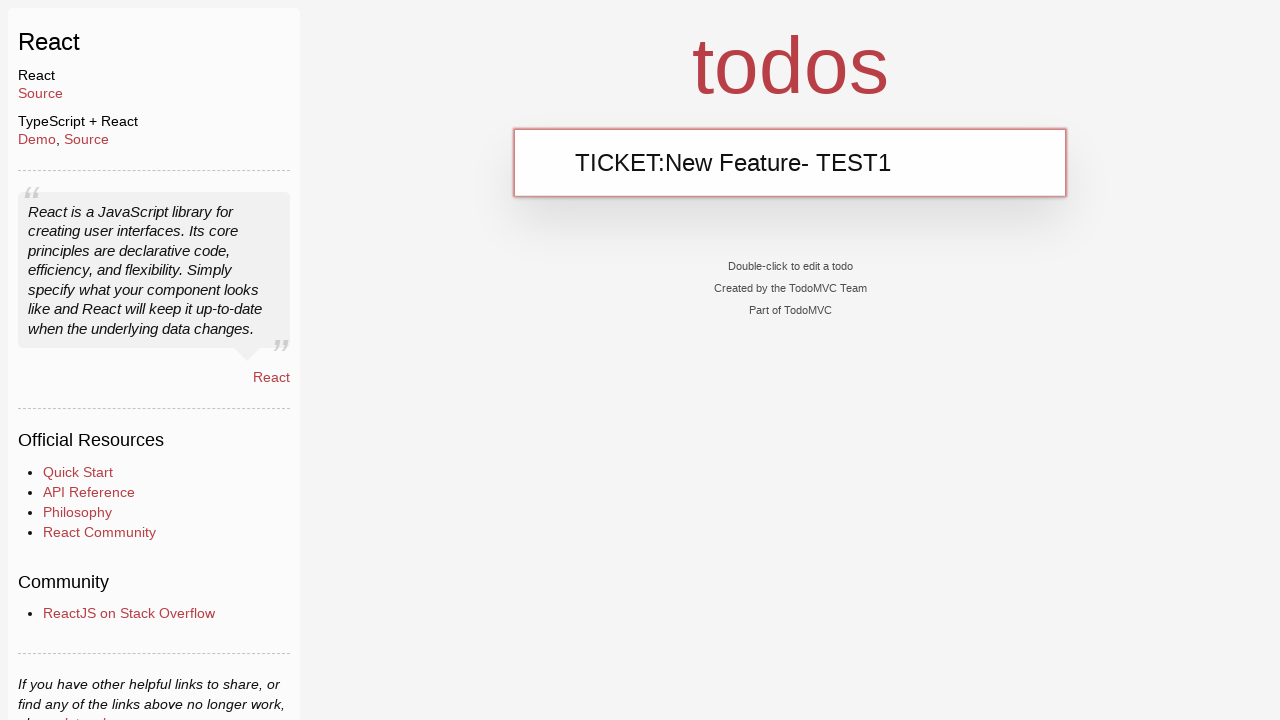

Pressed Enter to add todo item TEST1 on input.new-todo
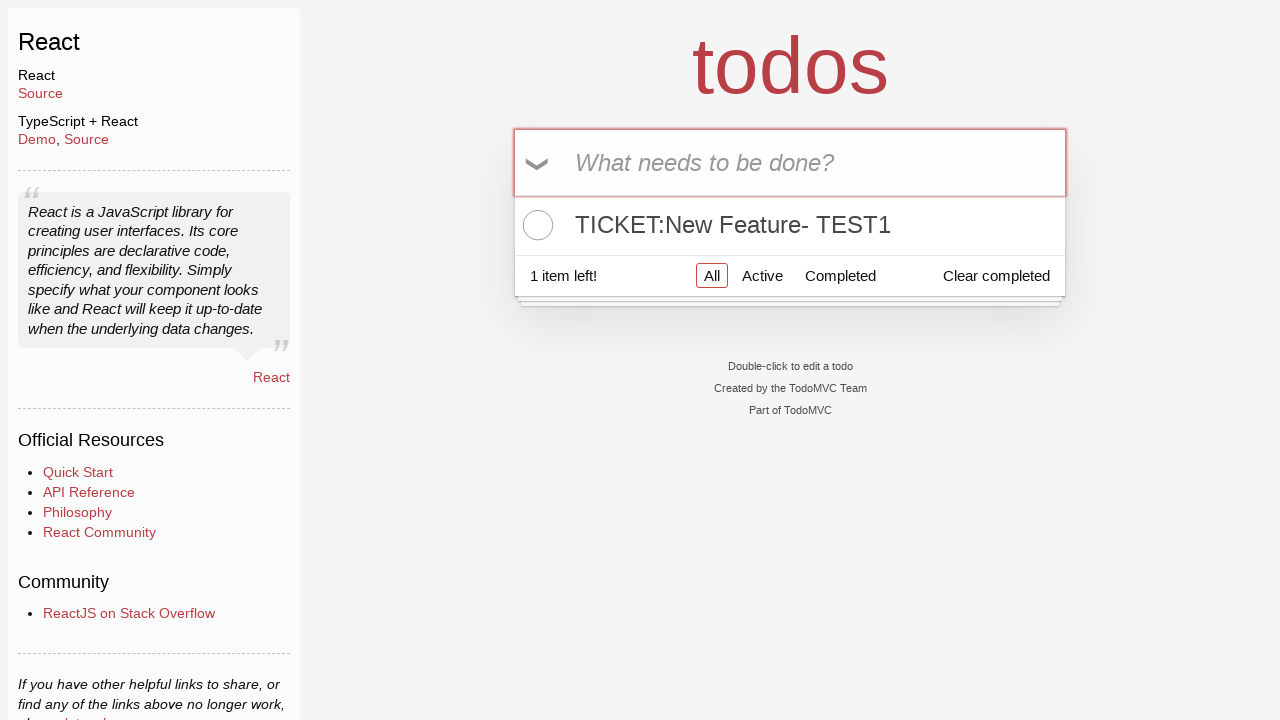

Filled input field with 'TICKET:New Feature- TEST2' on input.new-todo
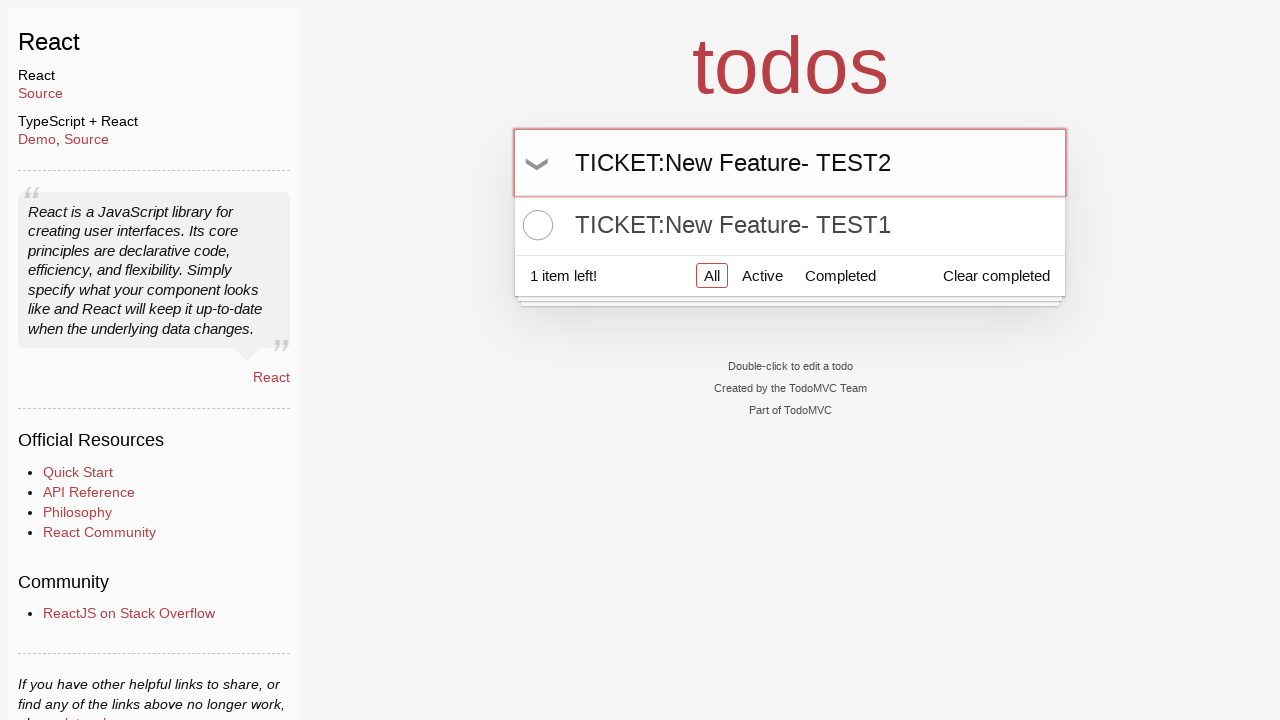

Pressed Enter to add todo item TEST2 on input.new-todo
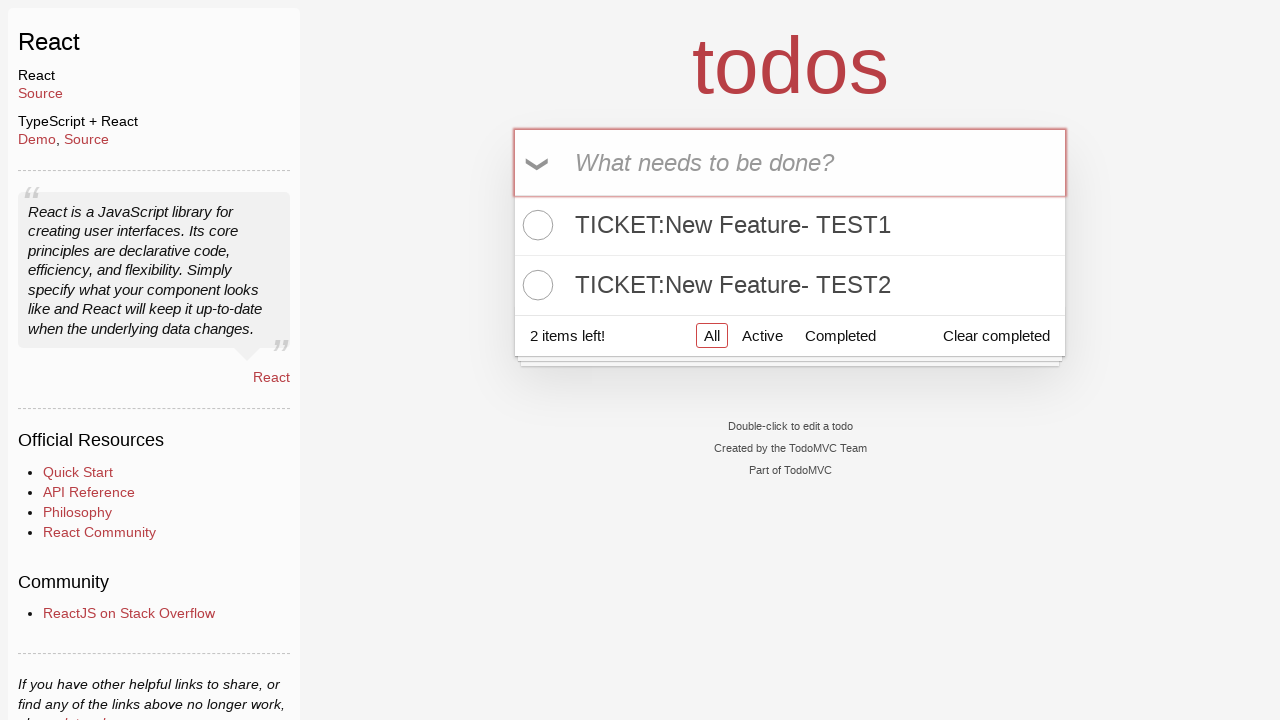

Filled input field with 'TICKET:New Feature- TEST3' on input.new-todo
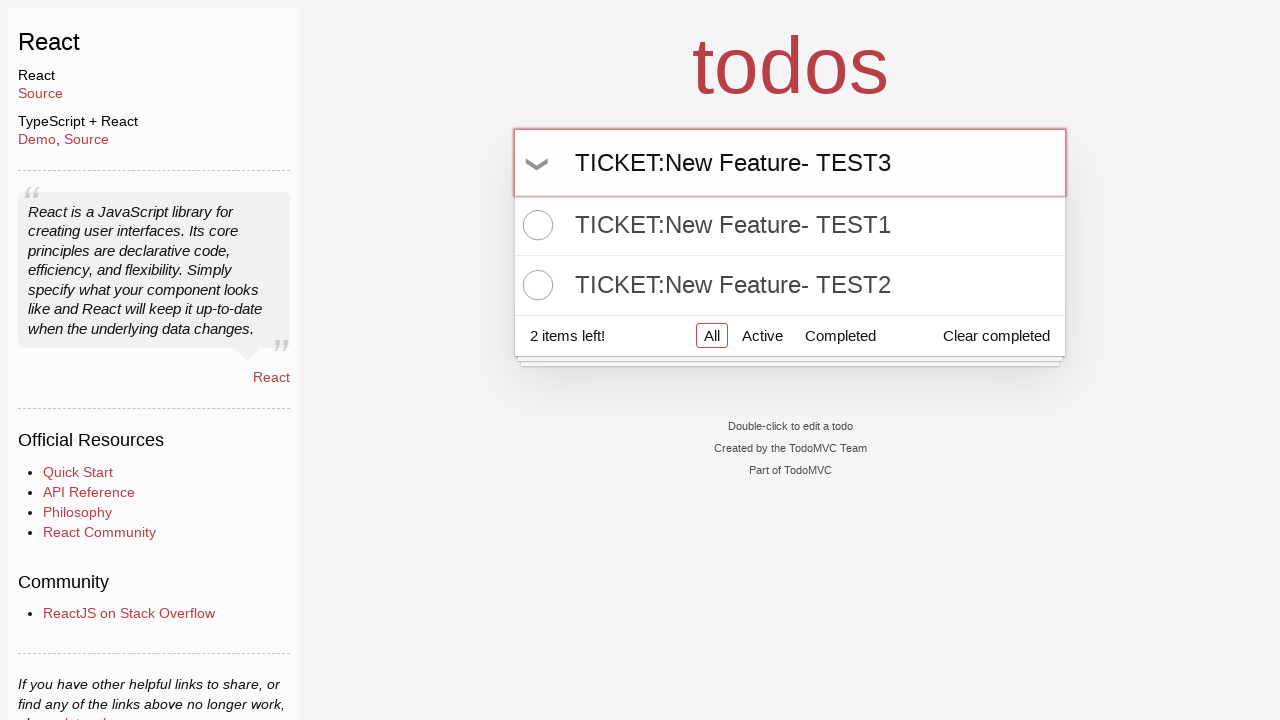

Pressed Enter to add todo item TEST3 on input.new-todo
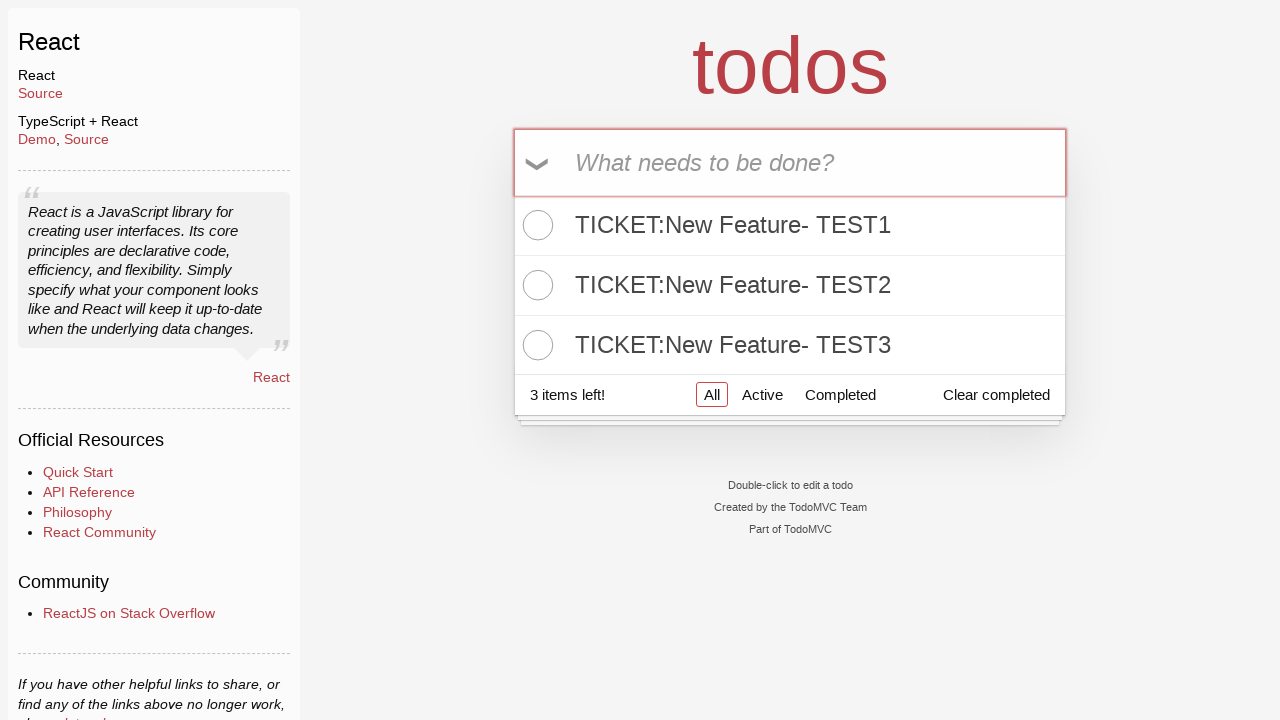

Filled input field with 'TICKET:New Feature- TEST4' on input.new-todo
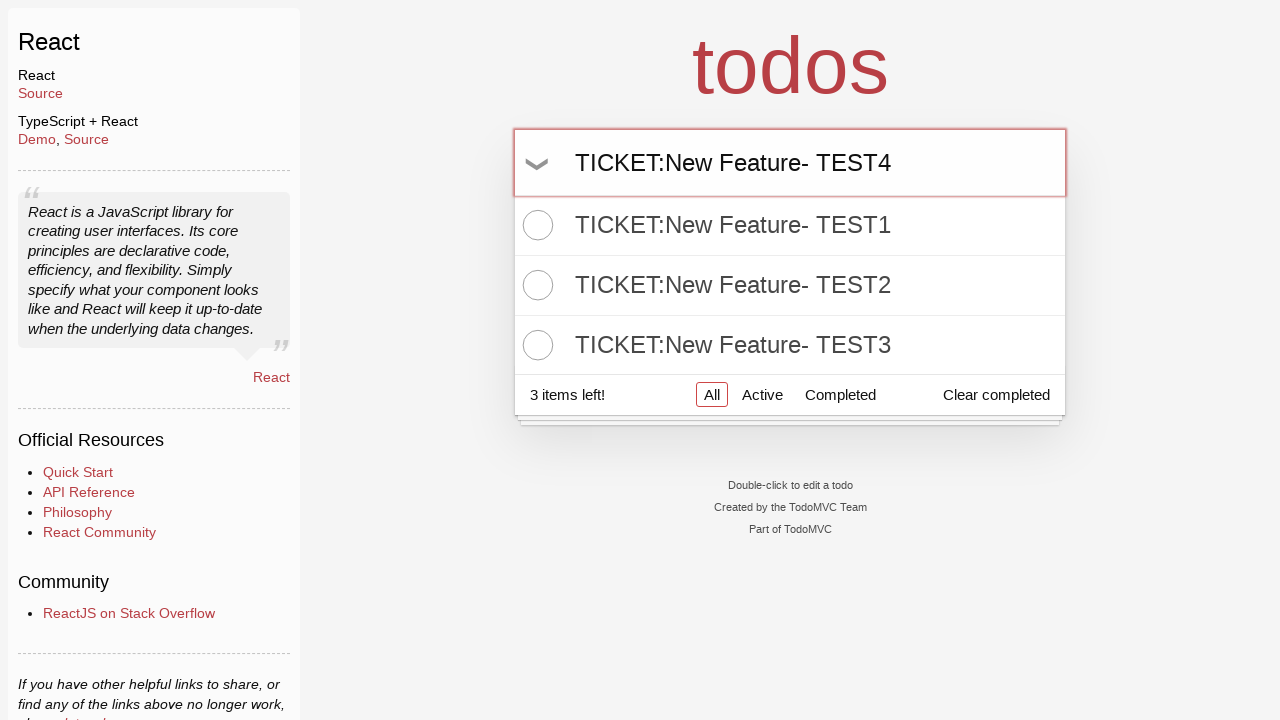

Pressed Enter to add todo item TEST4 on input.new-todo
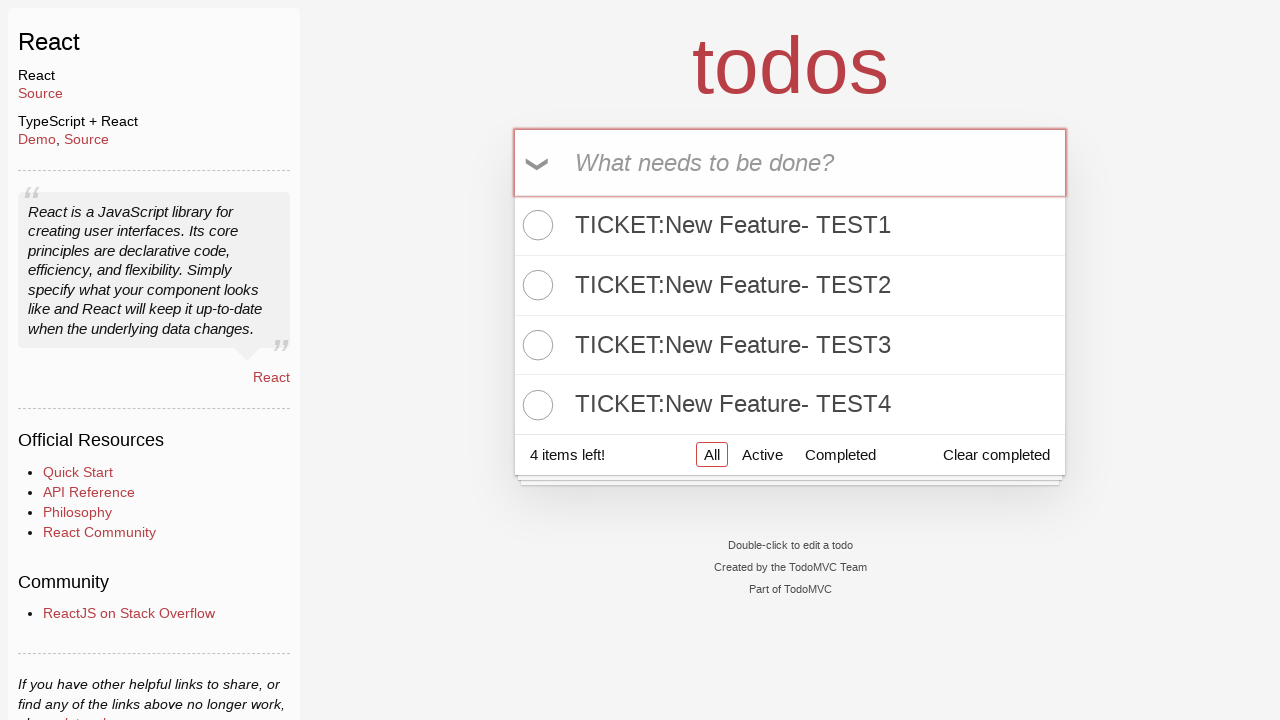

Clicked toggle-all button to mark all todos as completed at (539, 163) on input.toggle-all
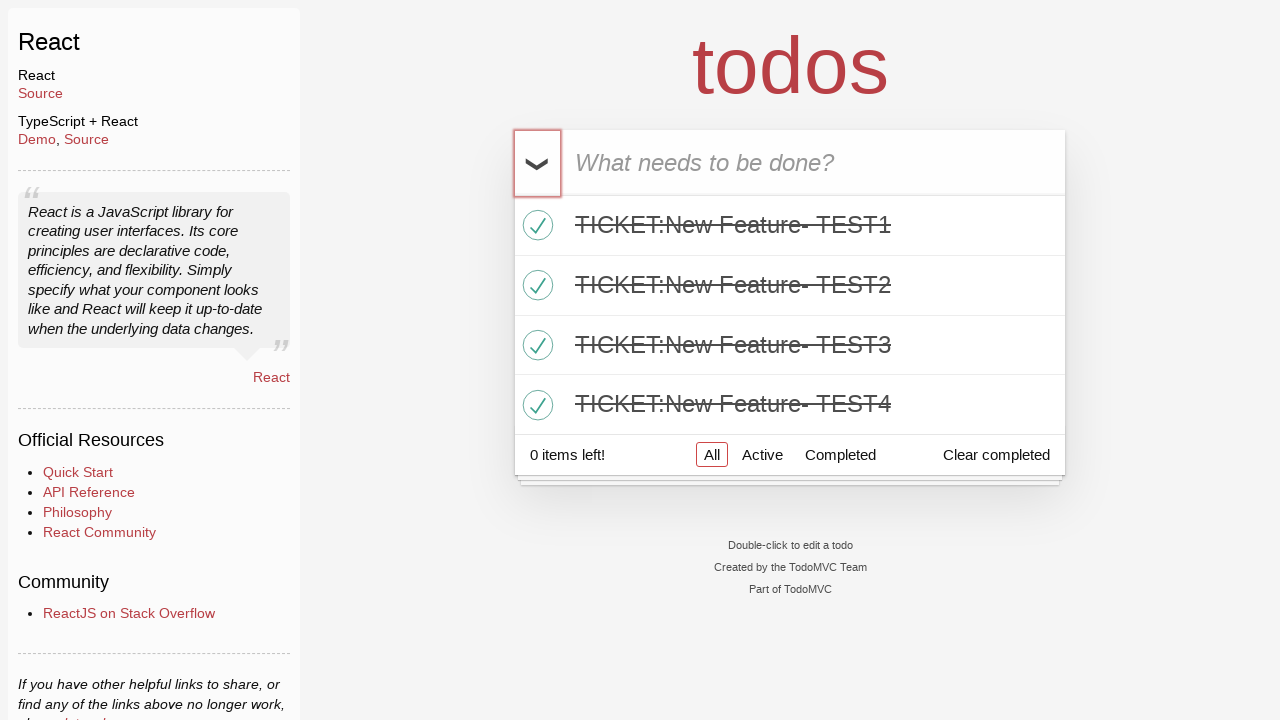

Clicked Clear Completed button to remove completed todos at (996, 455) on button.clear-completed
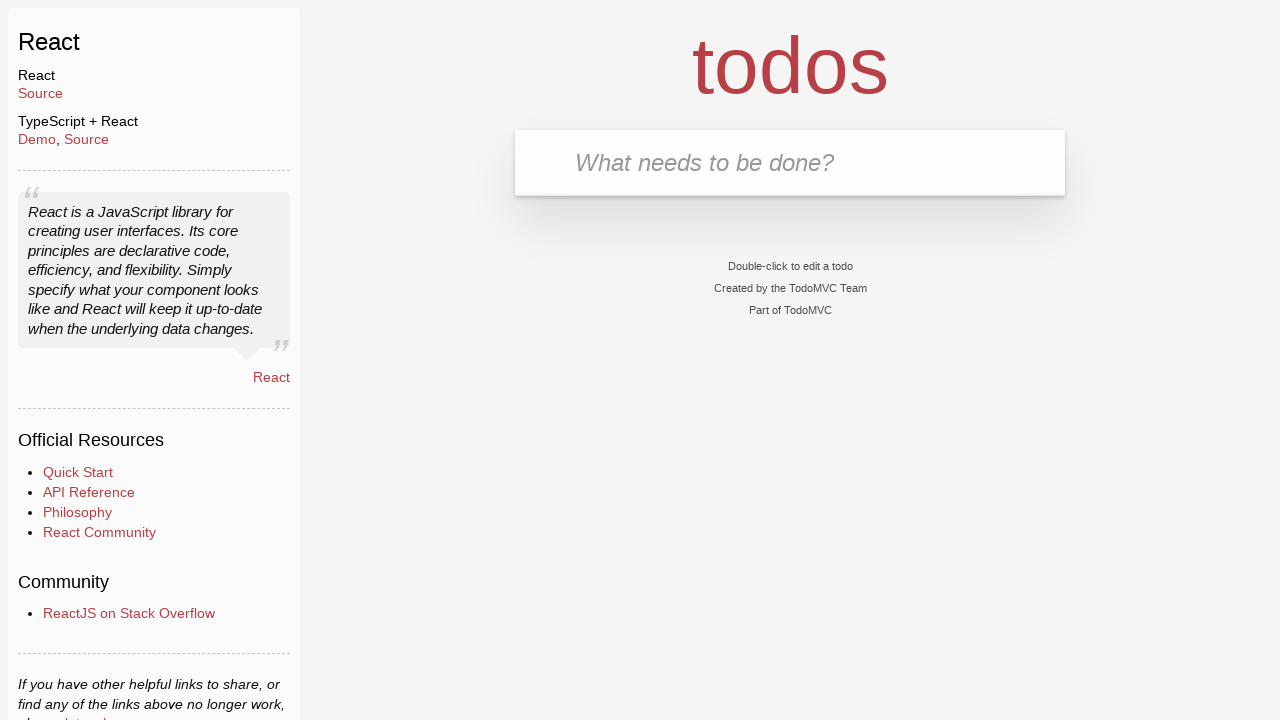

Verified that todo list is hidden after clearing completed items
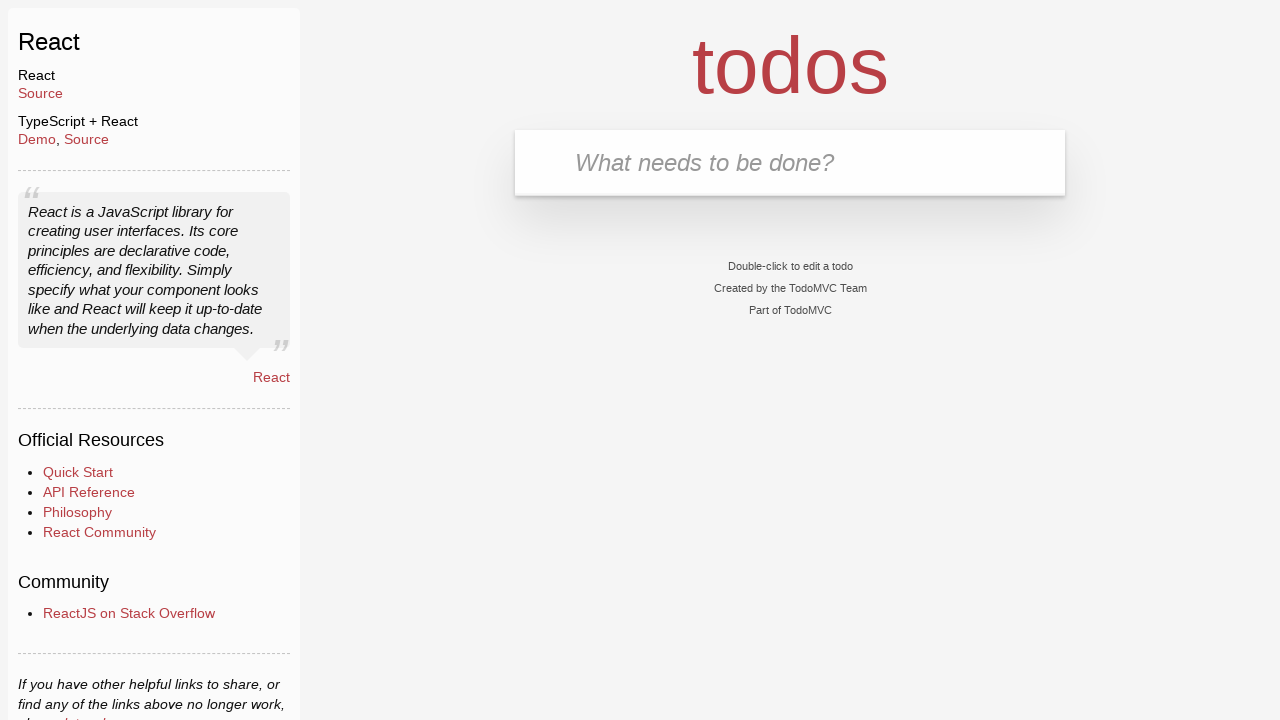

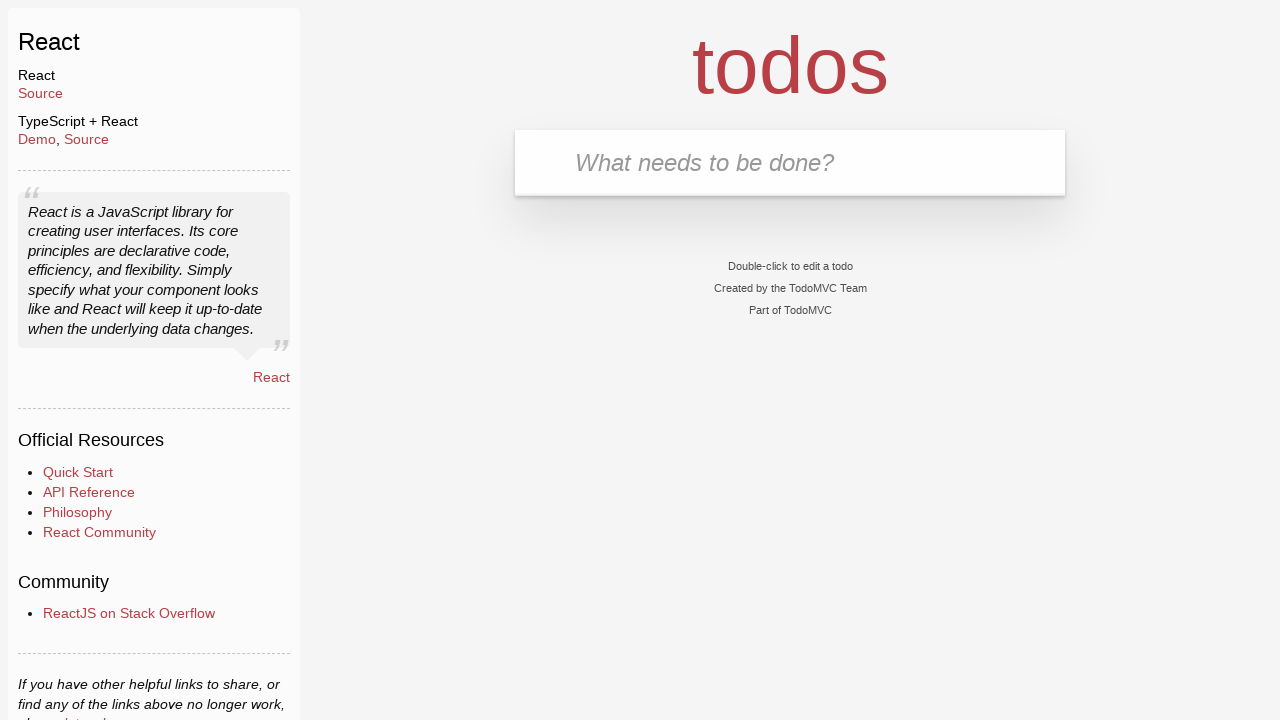